Tests filtering to display all items after applying other filters

Starting URL: https://demo.playwright.dev/todomvc

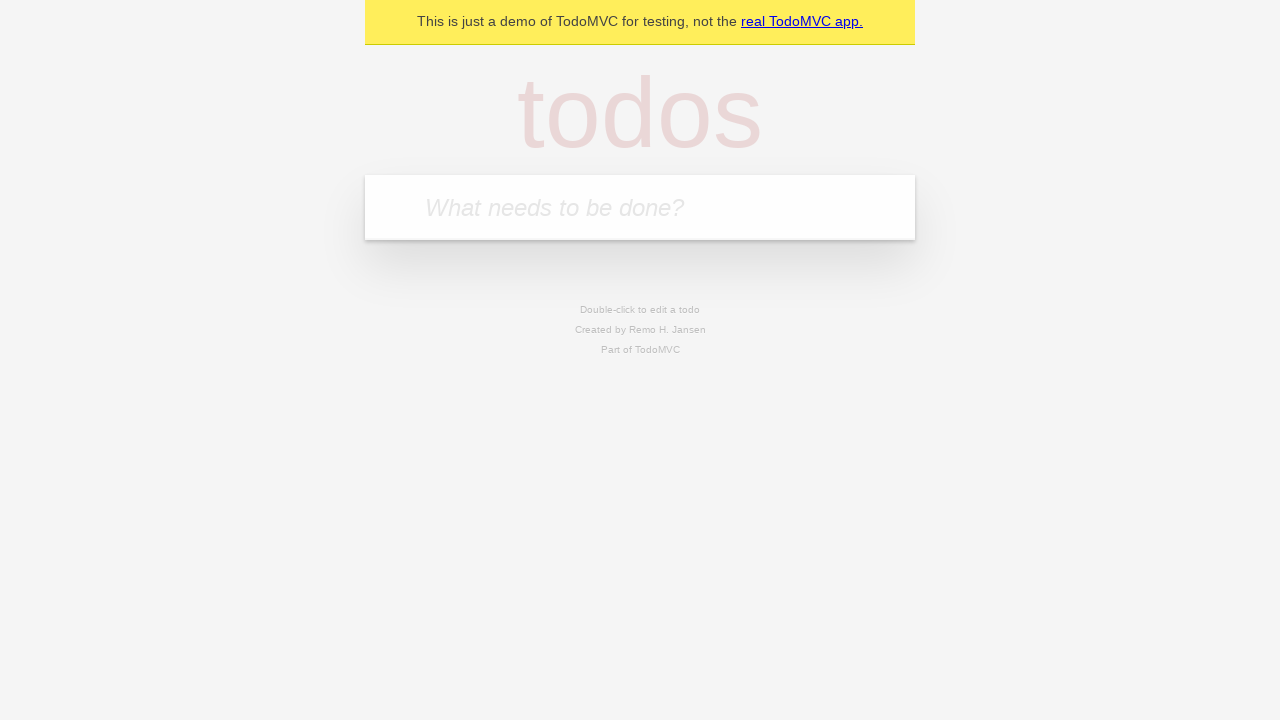

Filled new todo input with 'buy some cheese' on internal:attr=[placeholder="What needs to be done?"i]
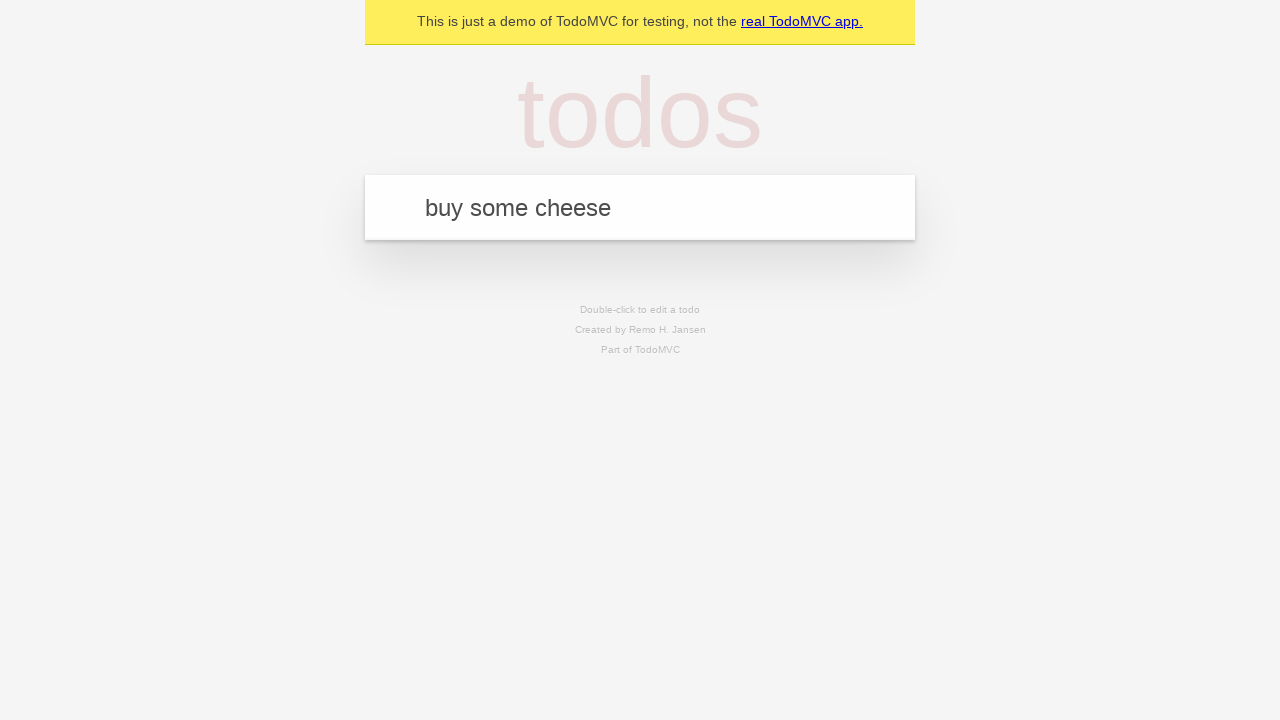

Pressed Enter to create todo 'buy some cheese' on internal:attr=[placeholder="What needs to be done?"i]
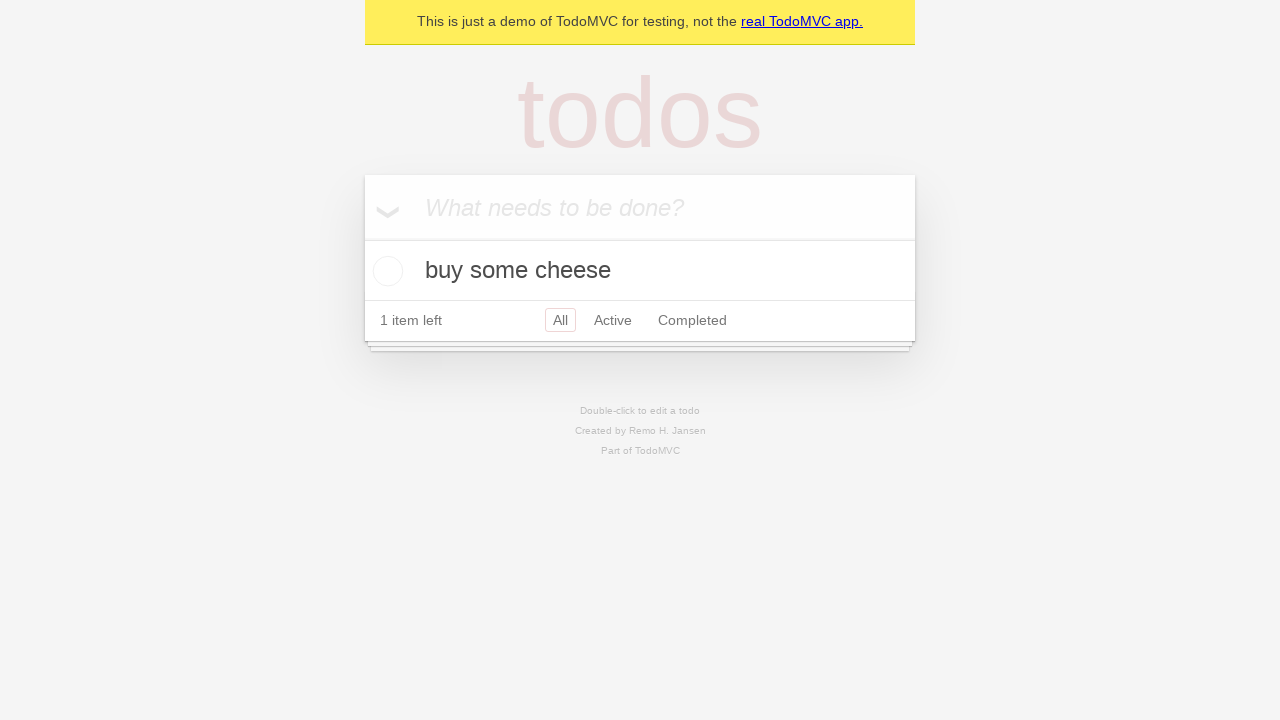

Filled new todo input with 'feed the cat' on internal:attr=[placeholder="What needs to be done?"i]
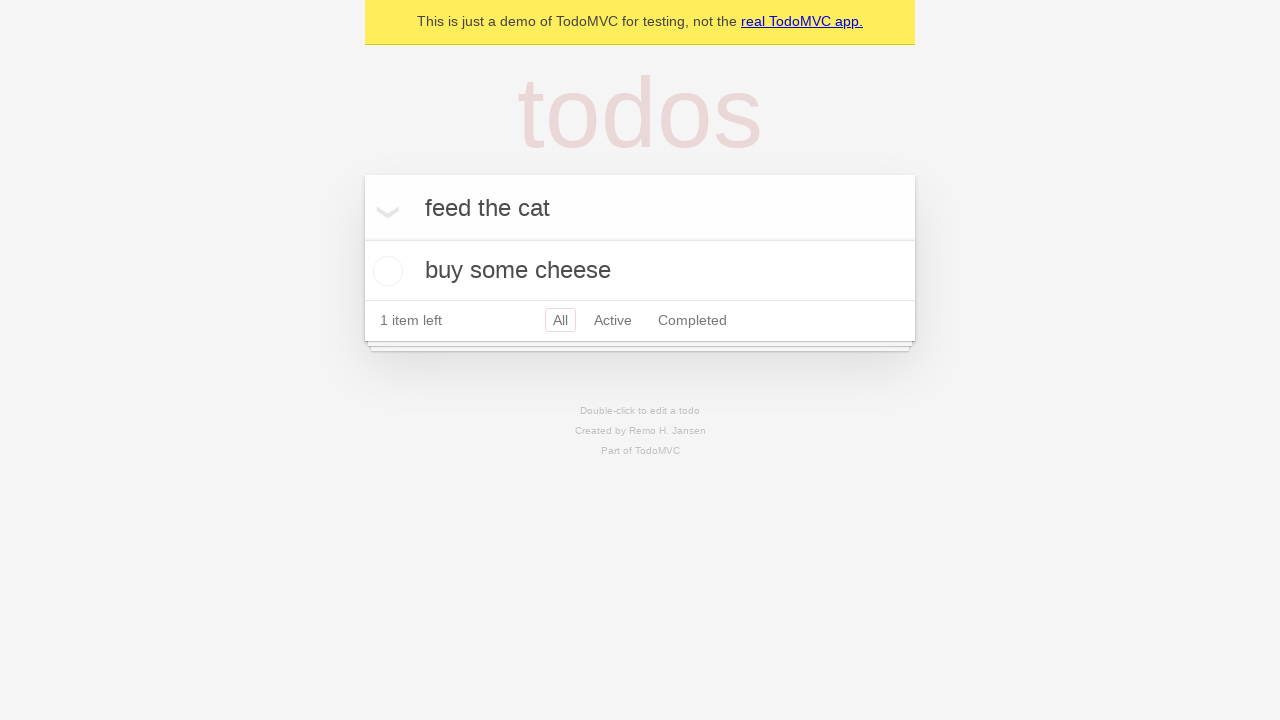

Pressed Enter to create todo 'feed the cat' on internal:attr=[placeholder="What needs to be done?"i]
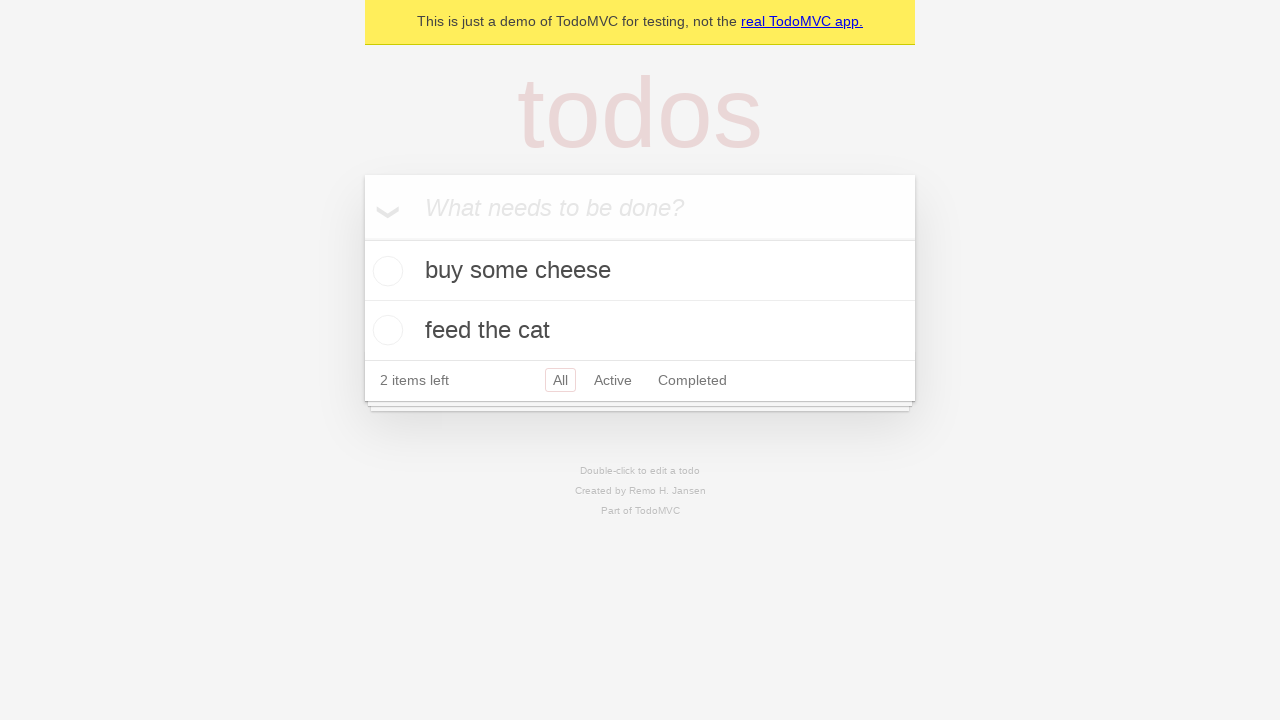

Filled new todo input with 'book a doctors appointment' on internal:attr=[placeholder="What needs to be done?"i]
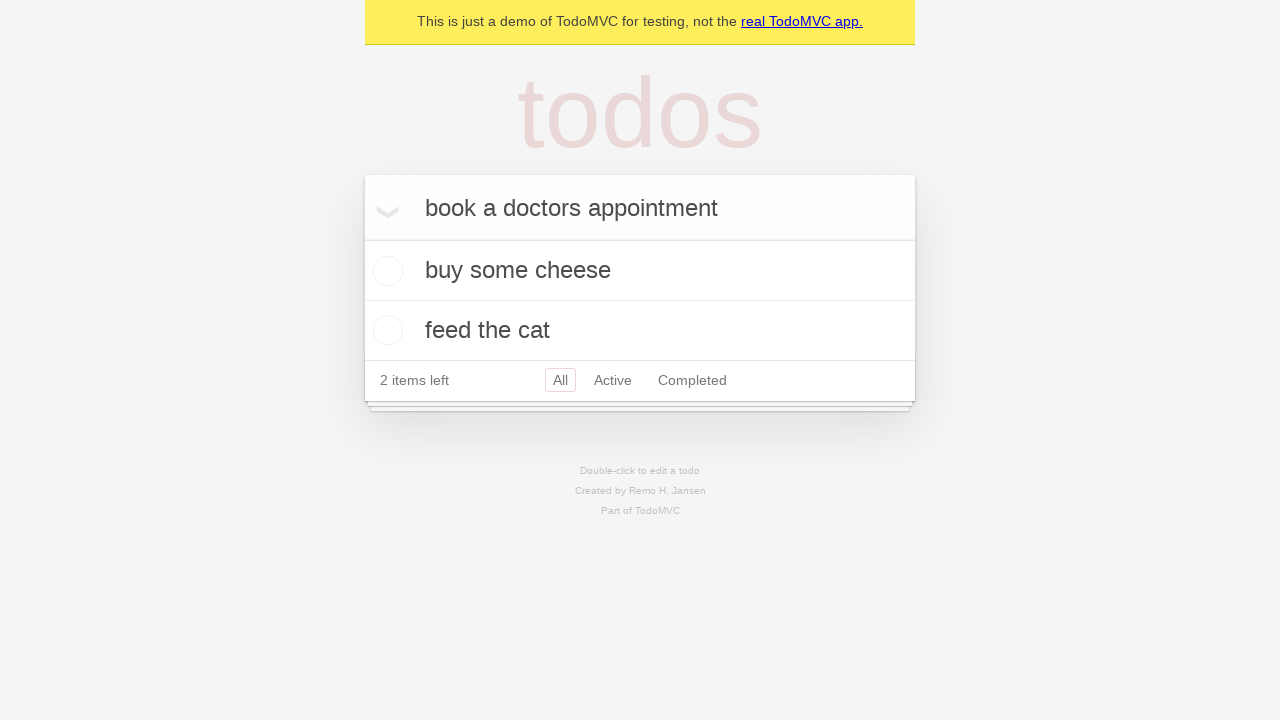

Pressed Enter to create todo 'book a doctors appointment' on internal:attr=[placeholder="What needs to be done?"i]
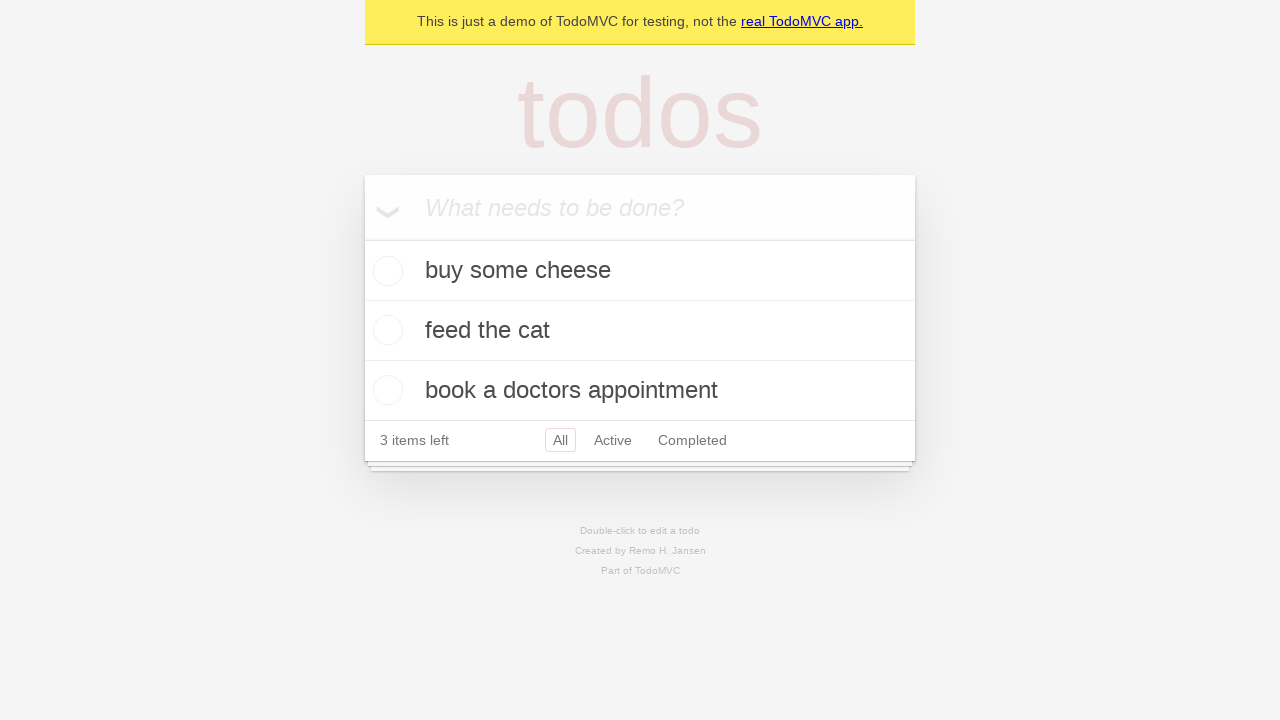

Checked the second todo item at (385, 330) on internal:testid=[data-testid="todo-item"s] >> nth=1 >> internal:role=checkbox
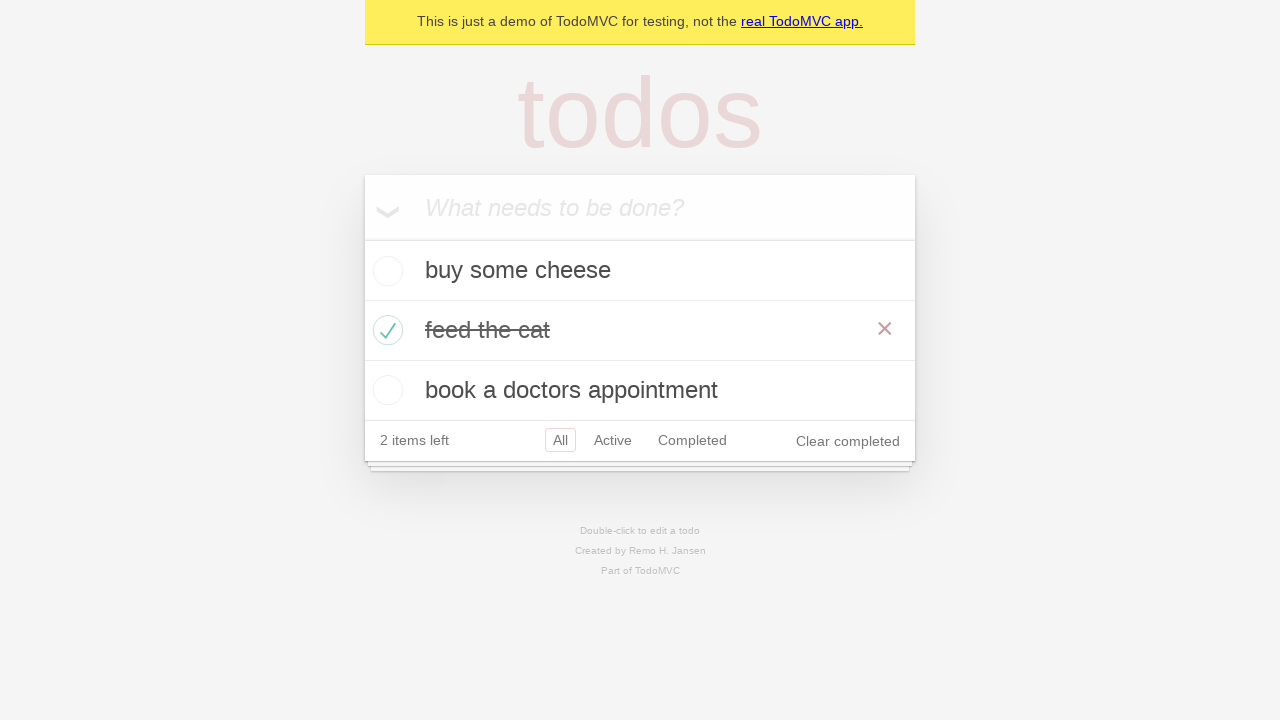

Clicked Active filter to display only active items at (613, 440) on internal:role=link[name="Active"i]
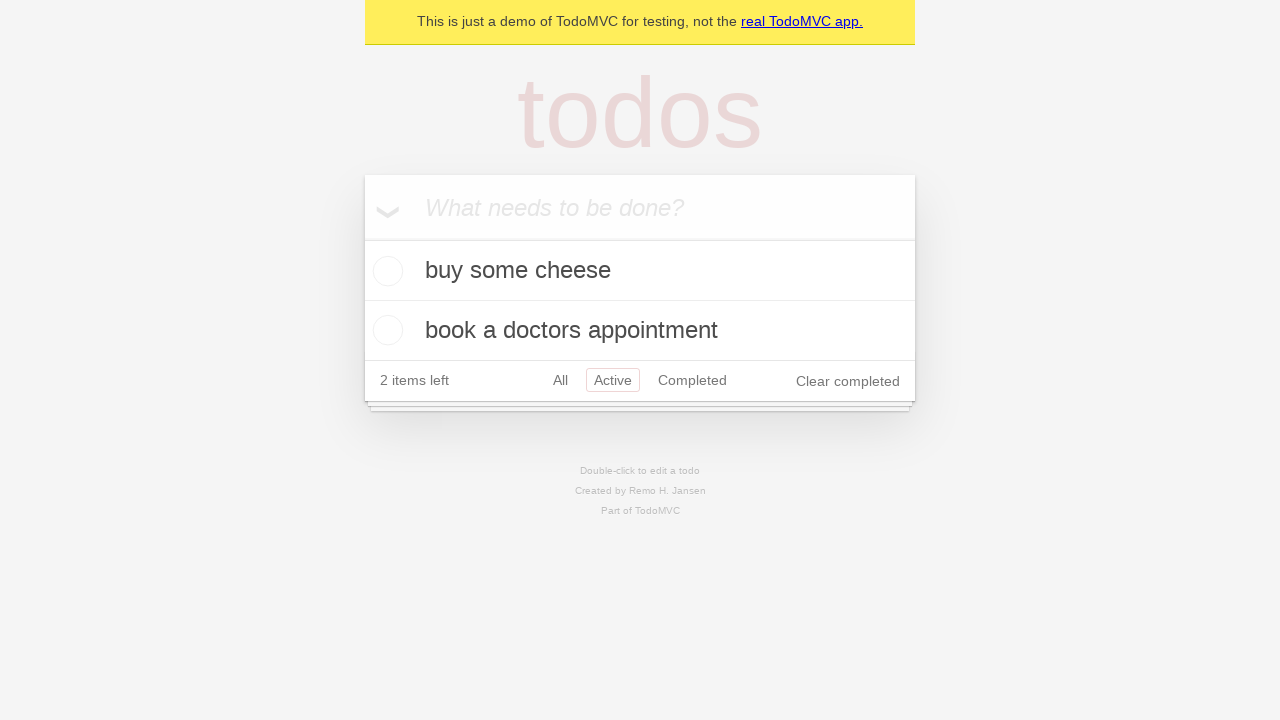

Clicked Completed filter to display only completed items at (692, 380) on internal:role=link[name="Completed"i]
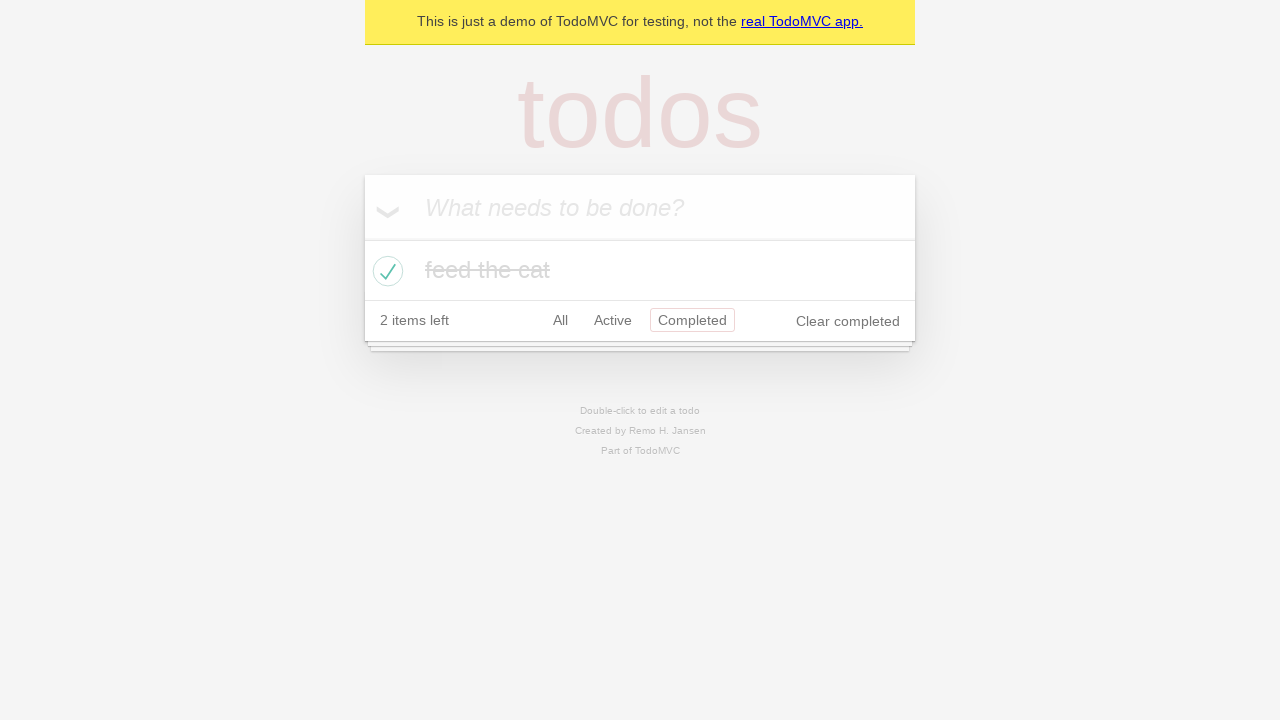

Clicked All filter to display all items at (560, 320) on internal:role=link[name="All"i]
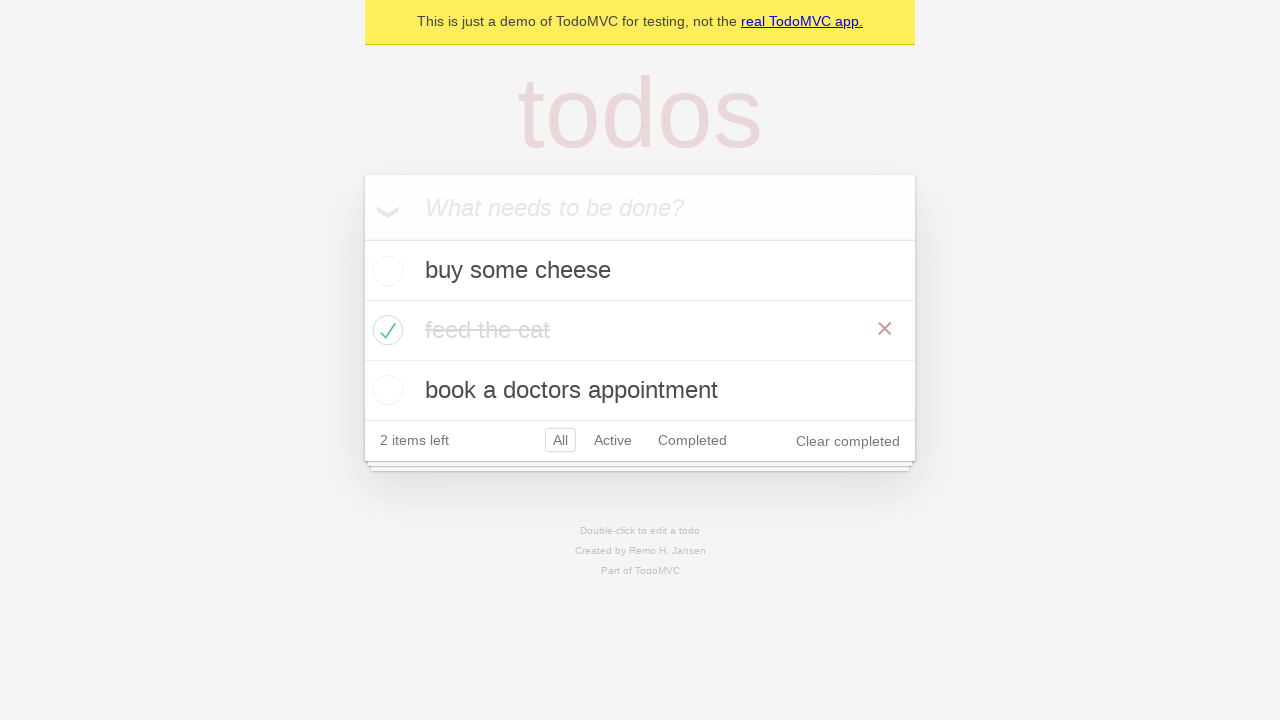

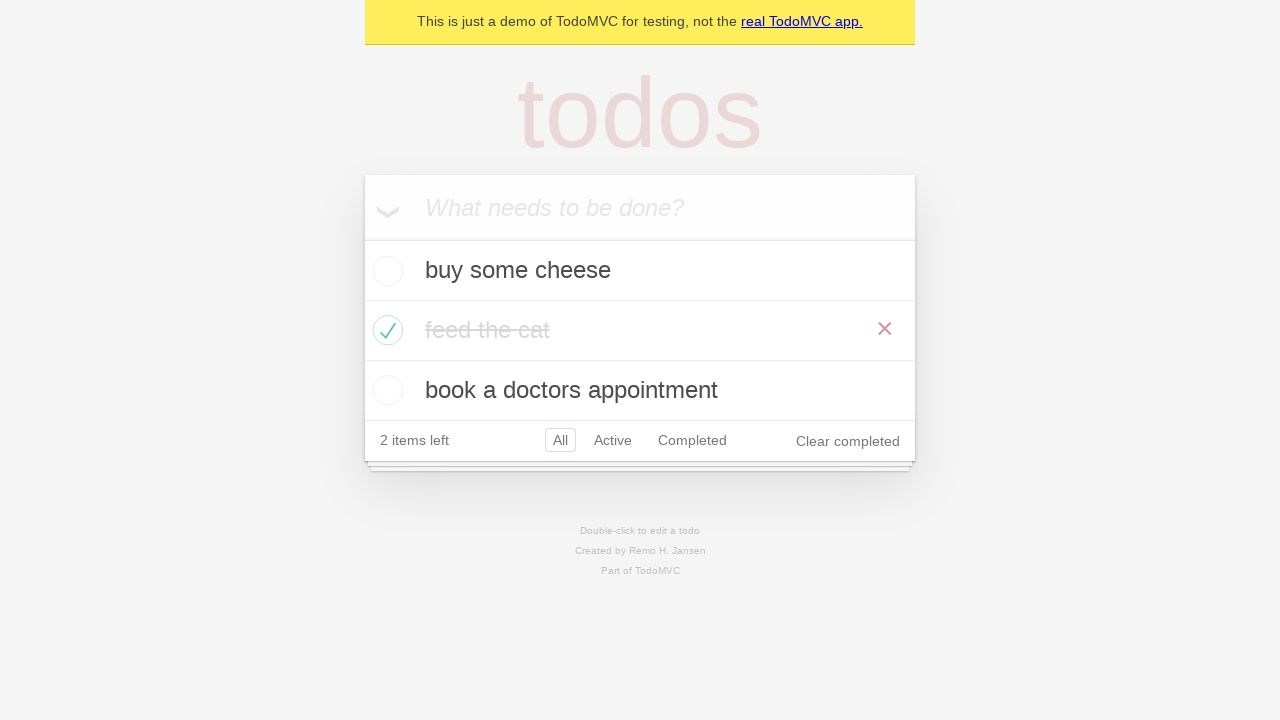